Tests JavaScript alert handling by clicking the first alert button, verifying the alert text says "I am a JS Alert", accepting the alert, and verifying the button is still enabled after dismissing the alert.

Starting URL: https://the-internet.herokuapp.com/javascript_alerts

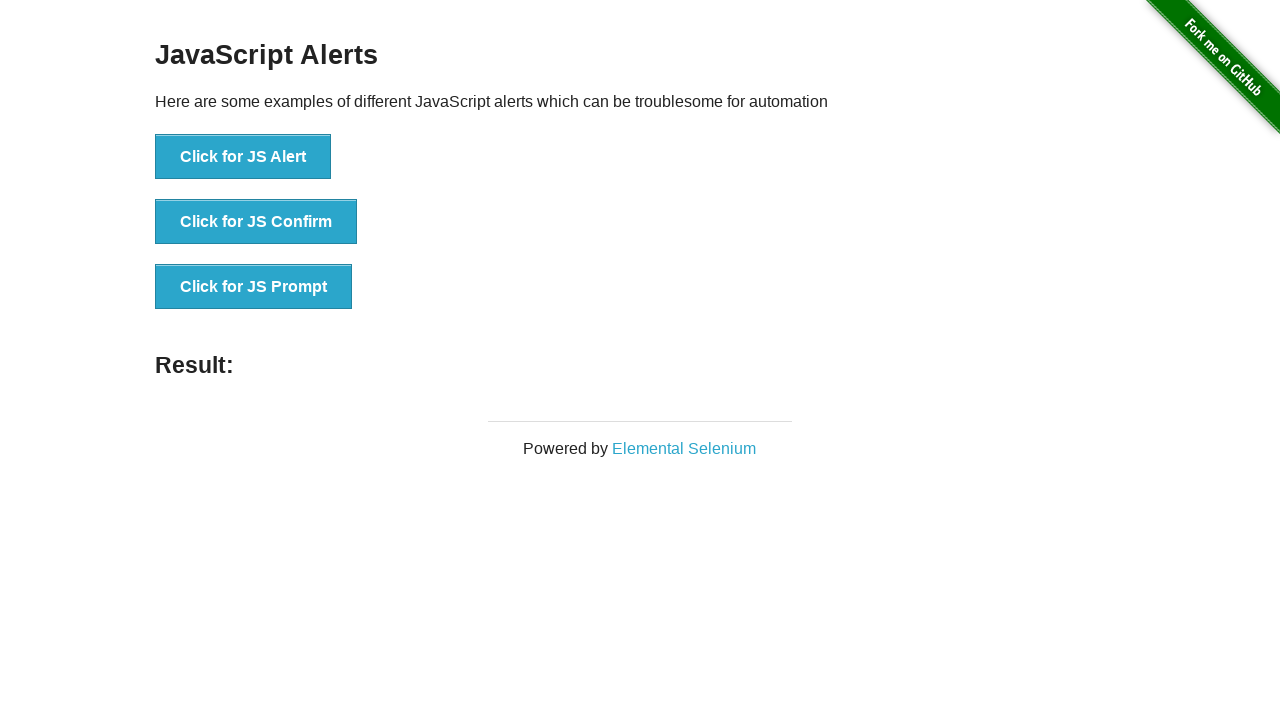

Navigated to JavaScript alerts test page
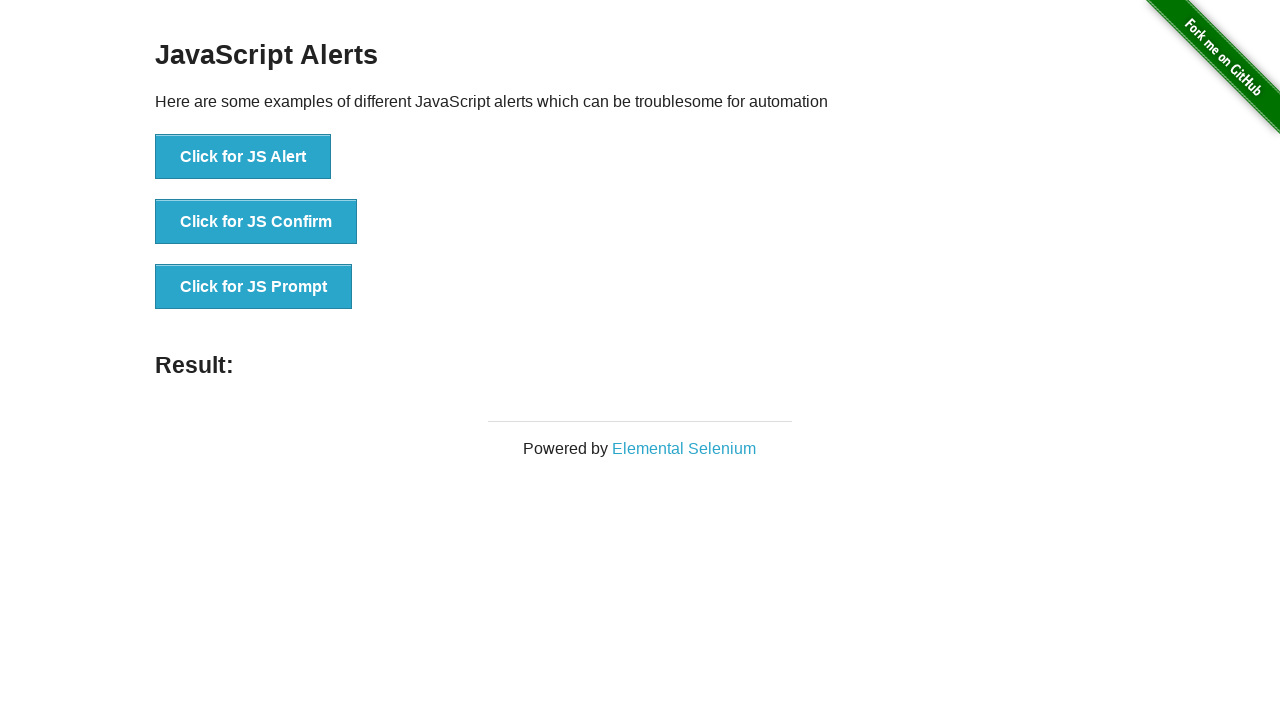

Verified alert text says 'I am a JS Alert'
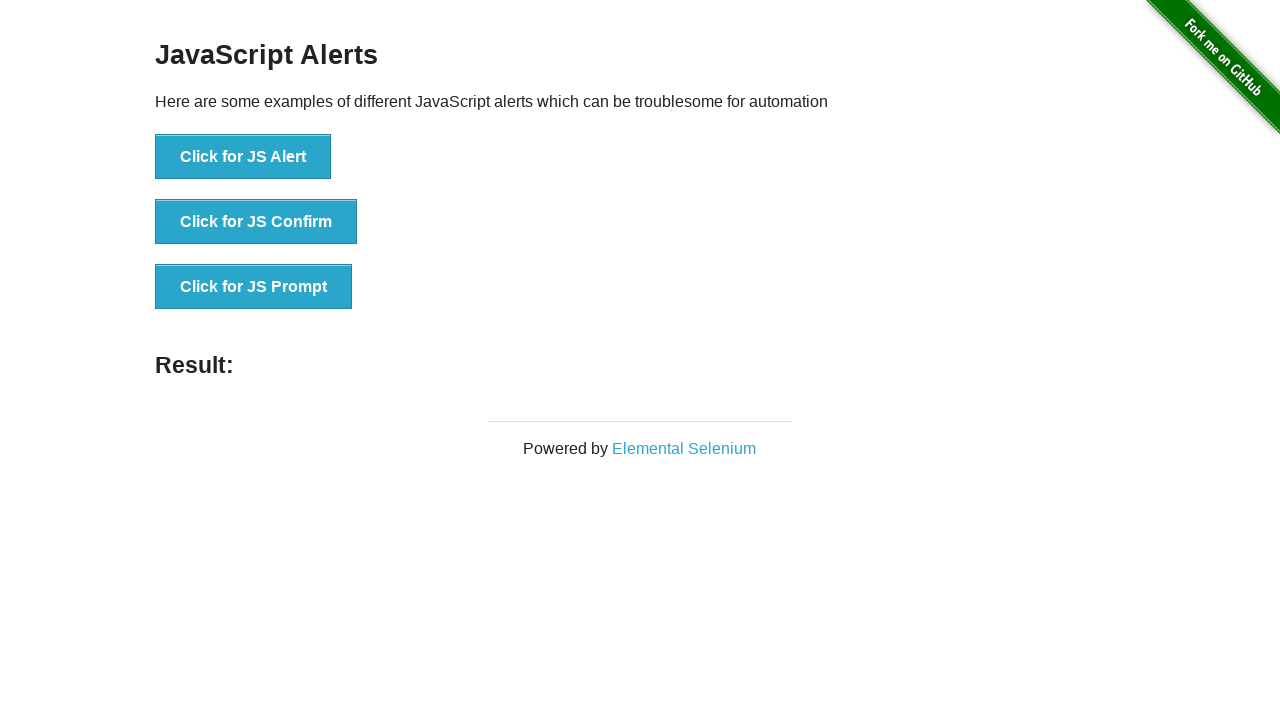

Clicked the first alert button to trigger JS Alert dialog at (243, 157) on text=Click for JS Alert
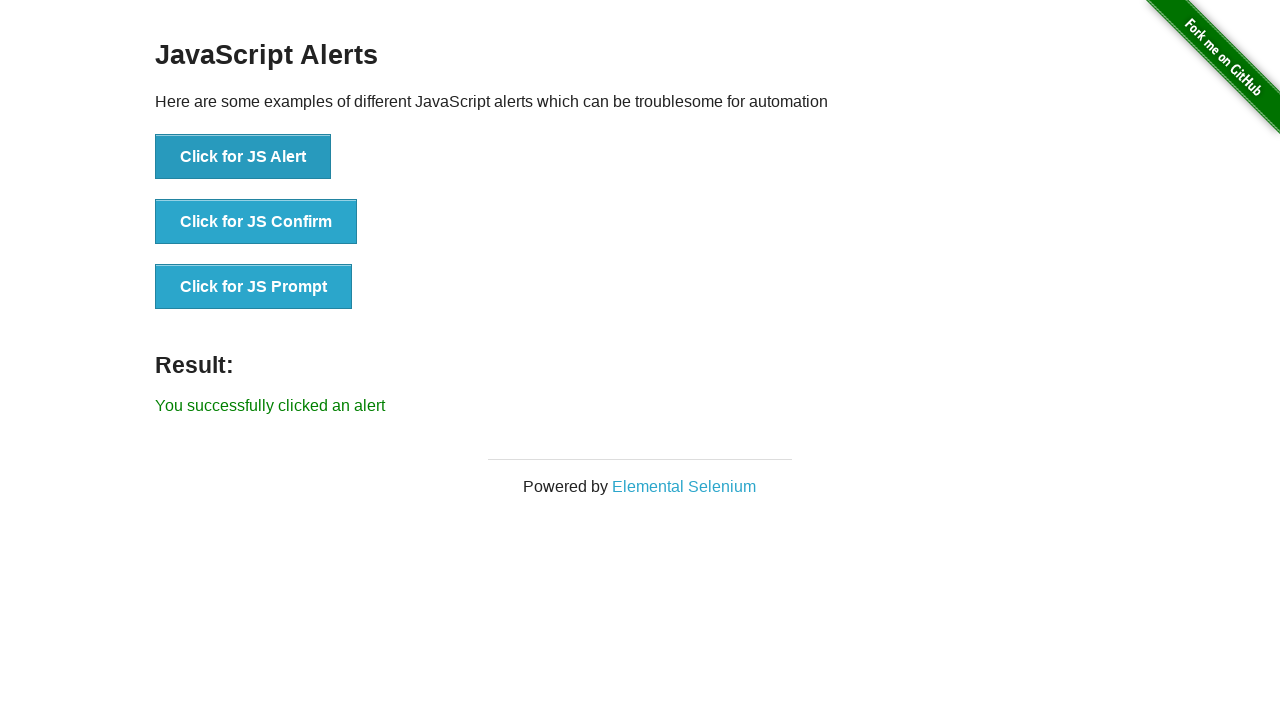

Waited for dialog to be processed
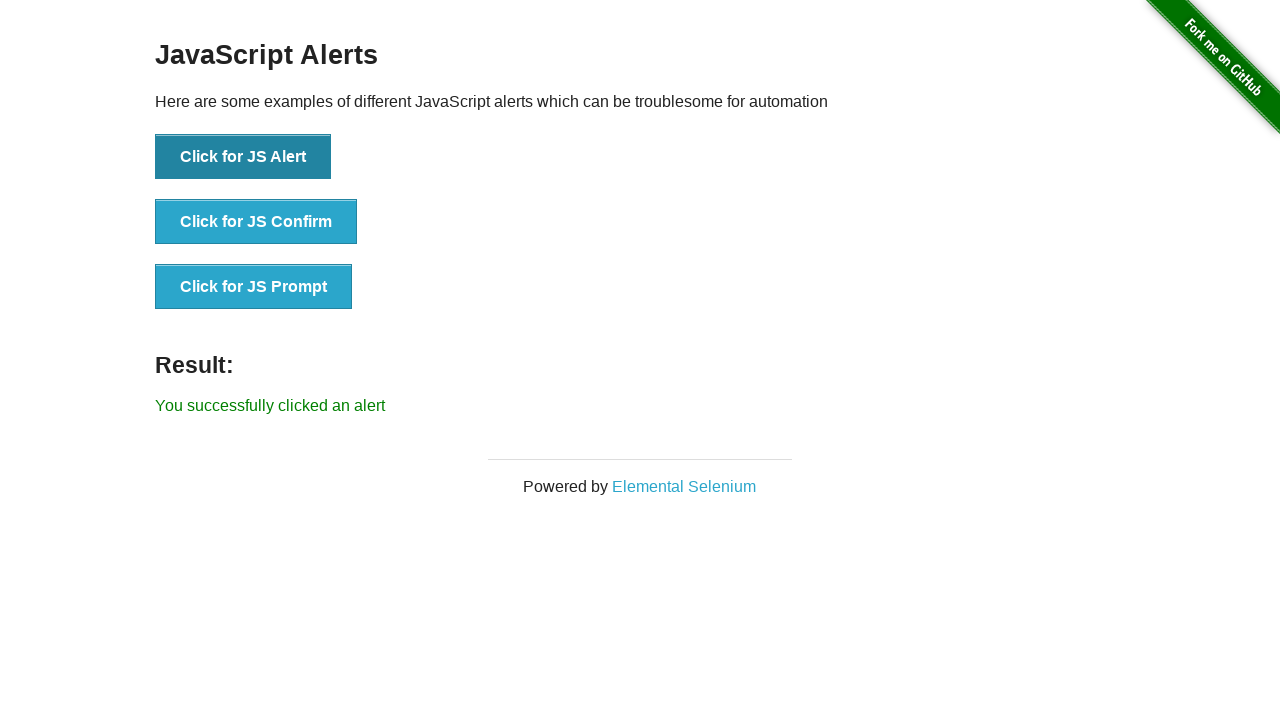

Verified that the alert button is still enabled after dismissing the alert
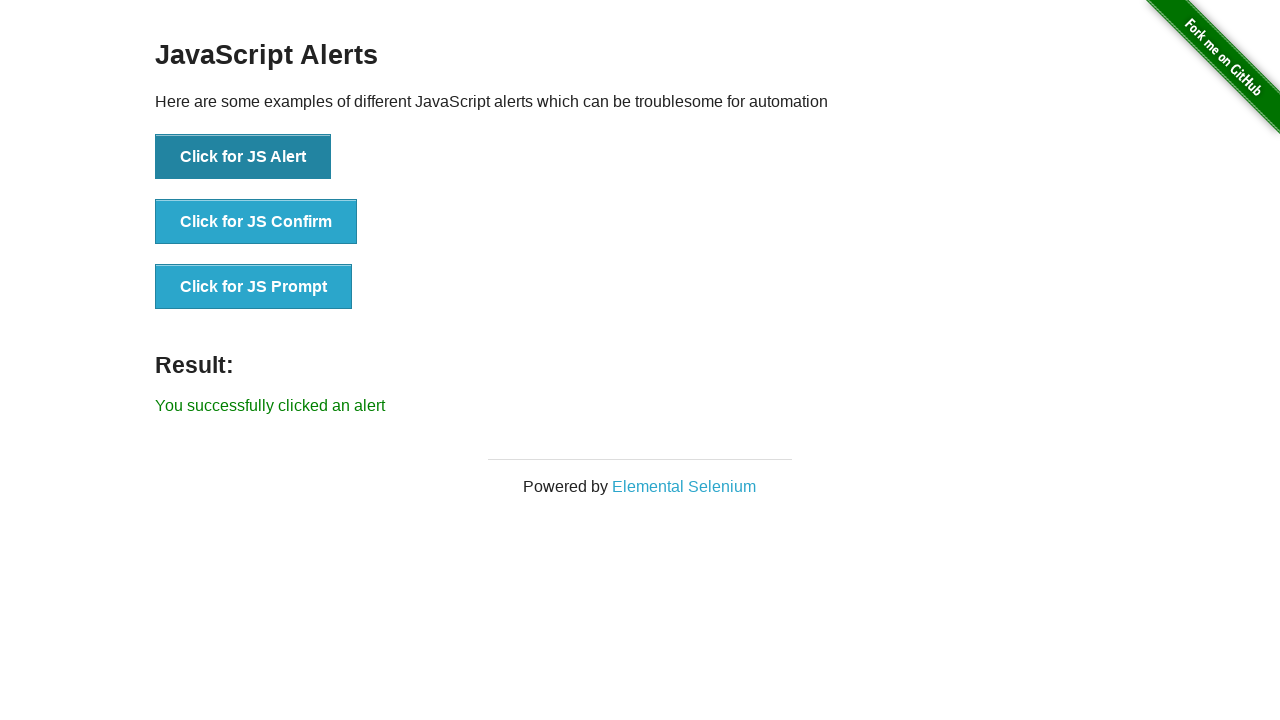

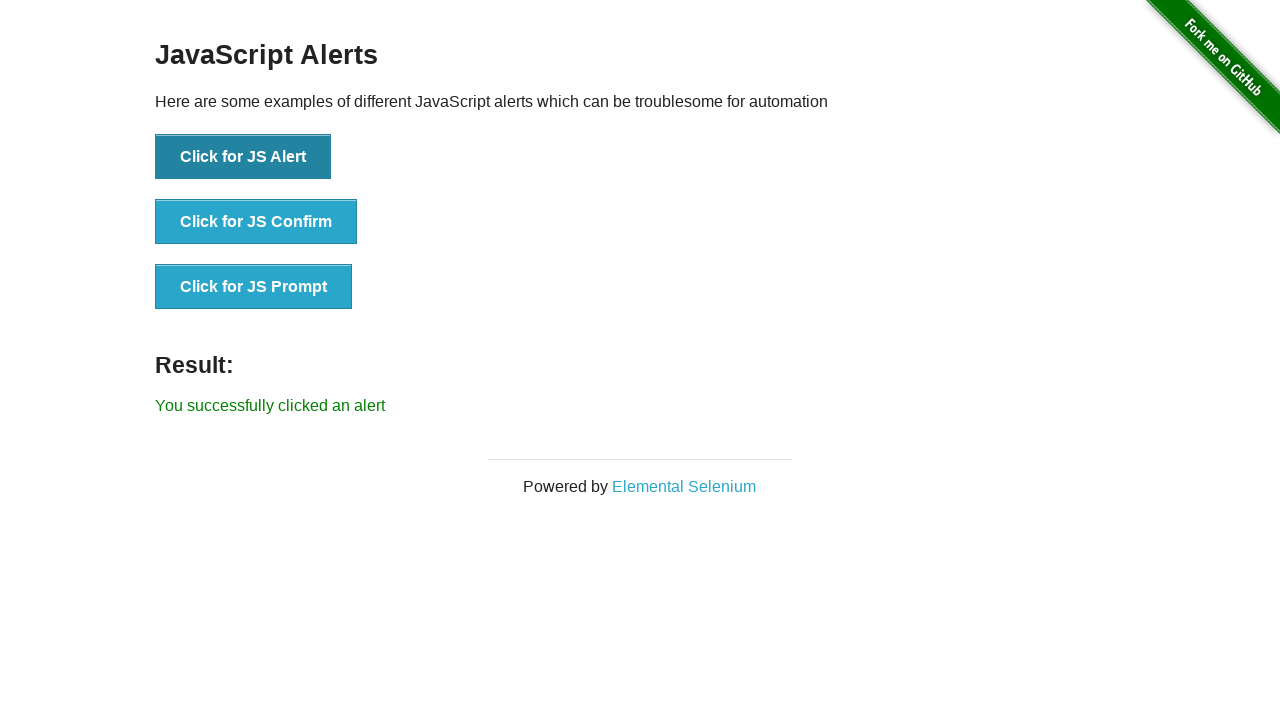